Tests form elements by verifying their display state and interacting with email input, radio button, and textarea fields

Starting URL: https://automationfc.github.io/basic-form/index.html

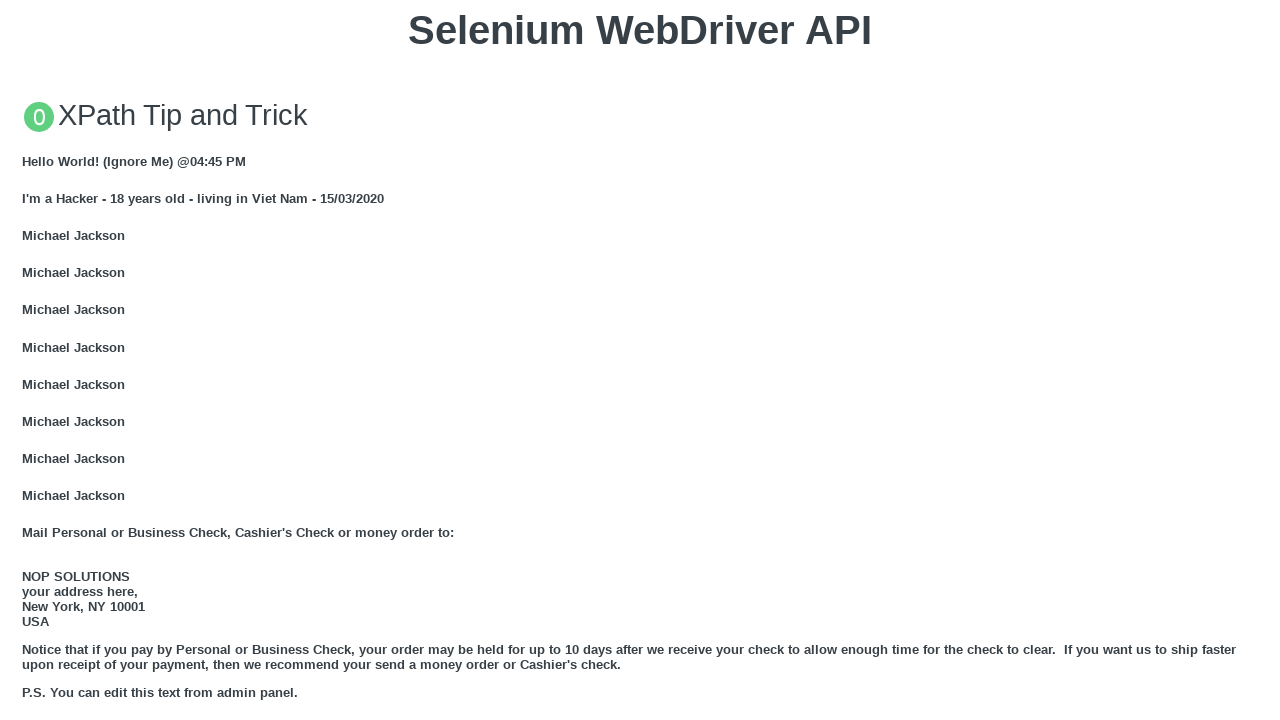

Filled email input field with 'Automation testing' on input#mail
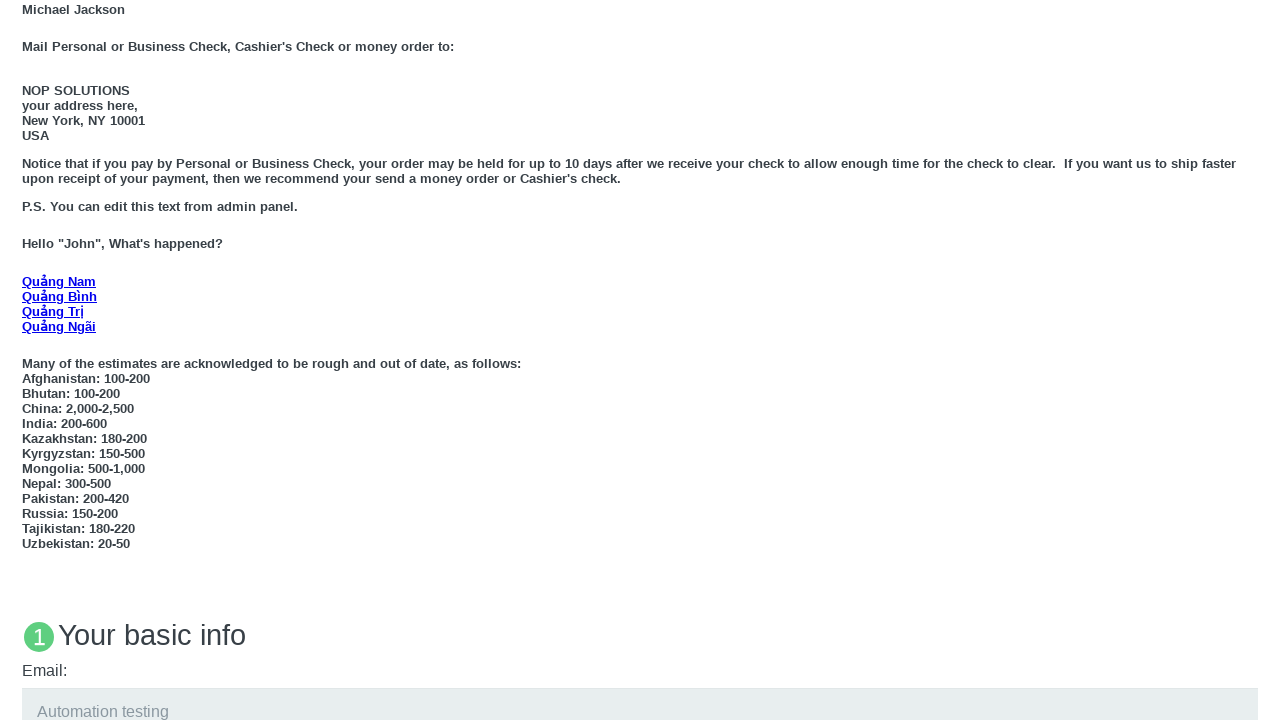

Clicked on 'under_18' radio button at (28, 360) on input[value='under_18']
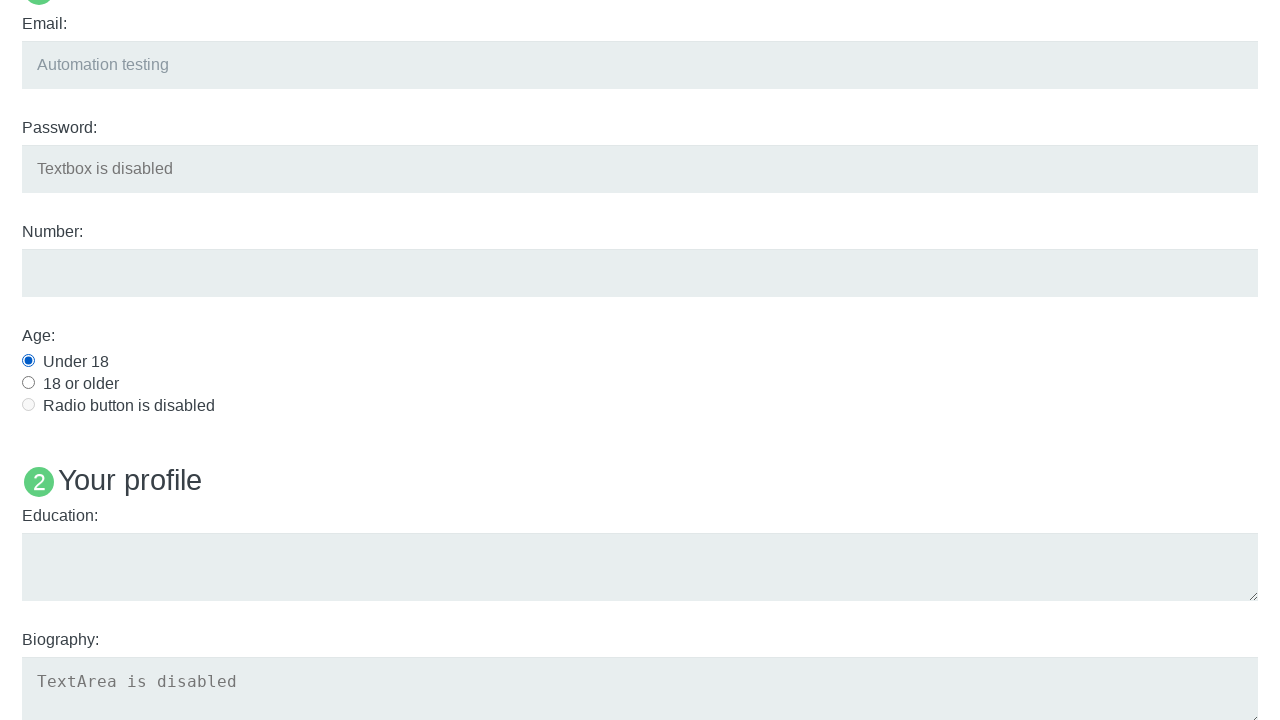

Filled education textarea with 'Maven clean verify' on textarea#edu
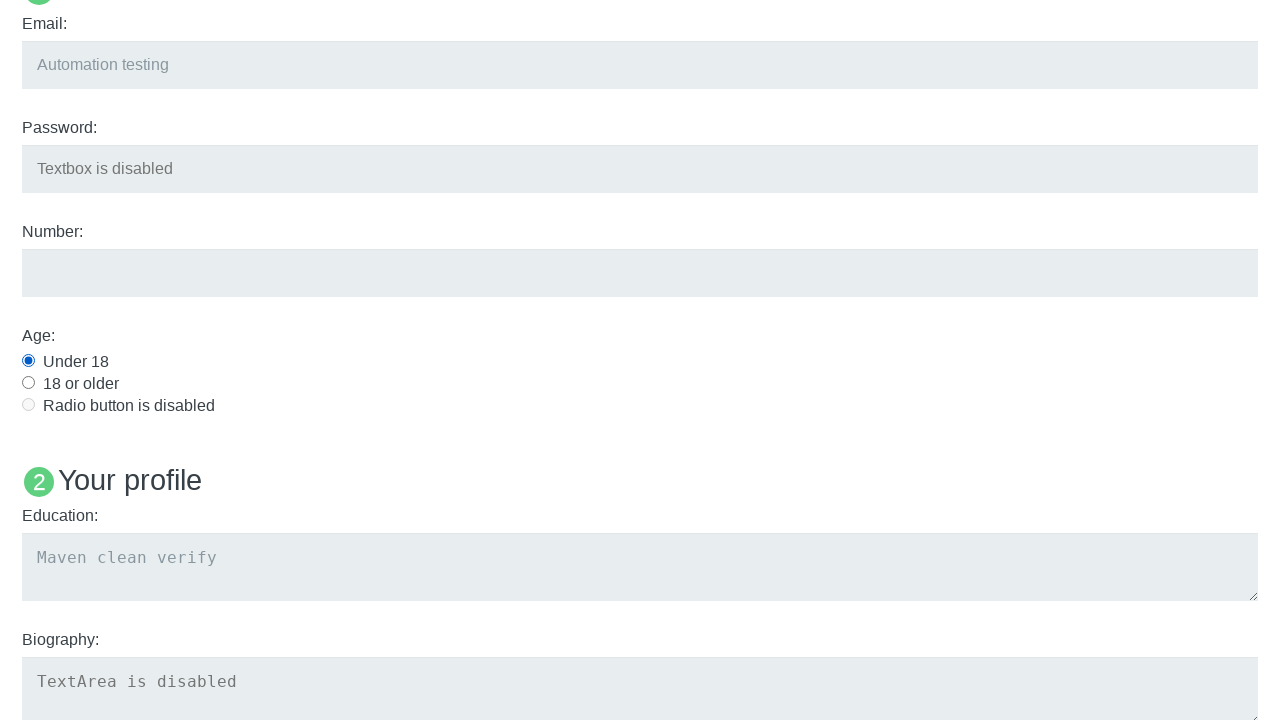

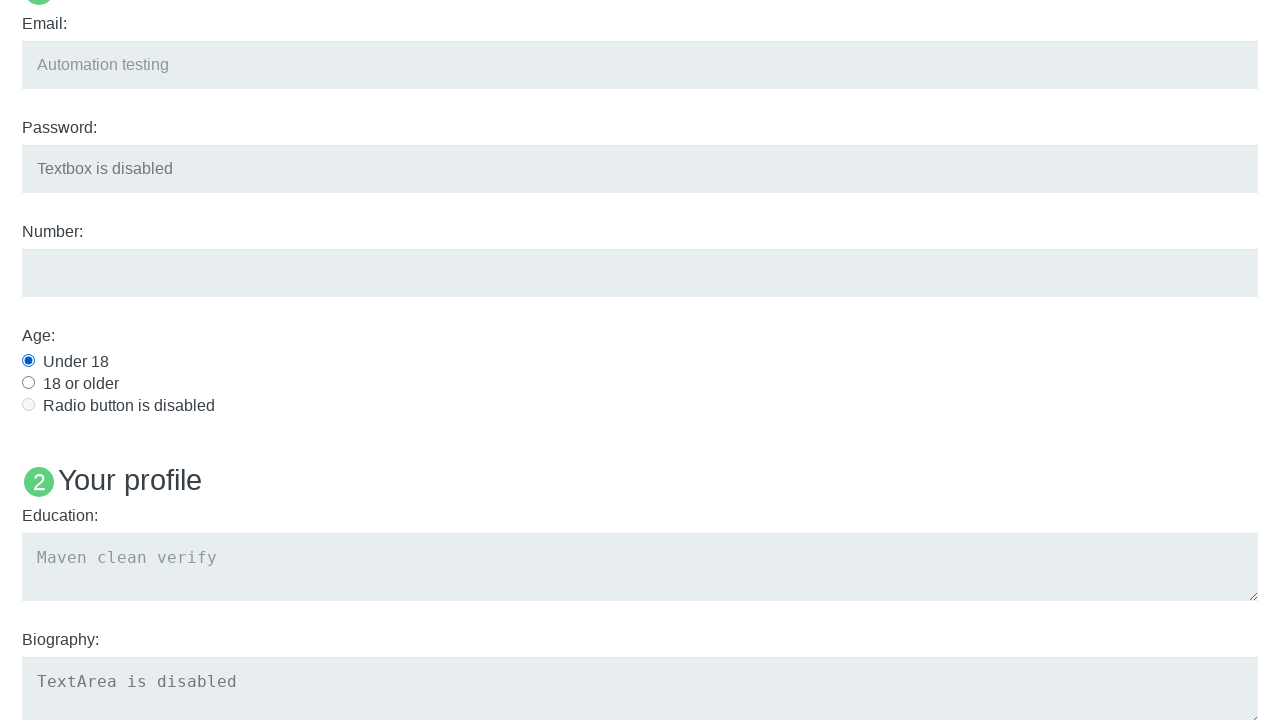